Tests form submission with valid search input and verifies results are displayed

Starting URL: https://www.uni-rostock.de/

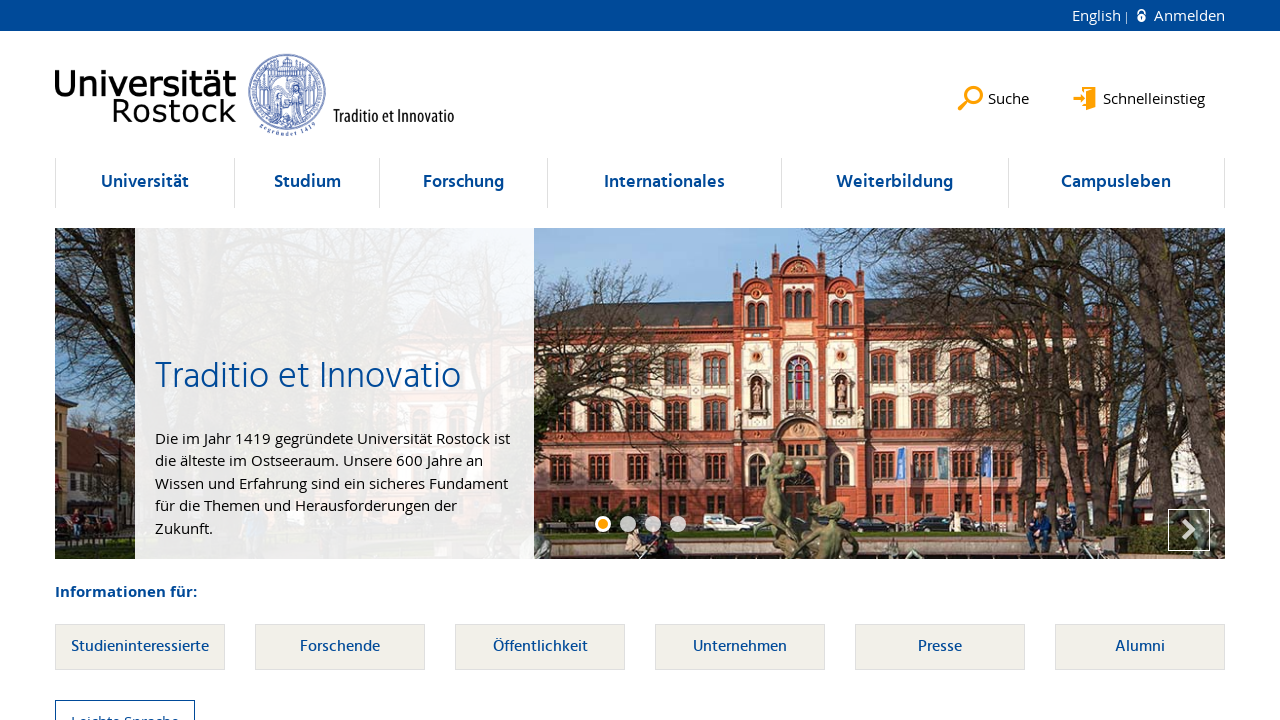

Clicked search button to open search field at (994, 81) on button[data-content='search']
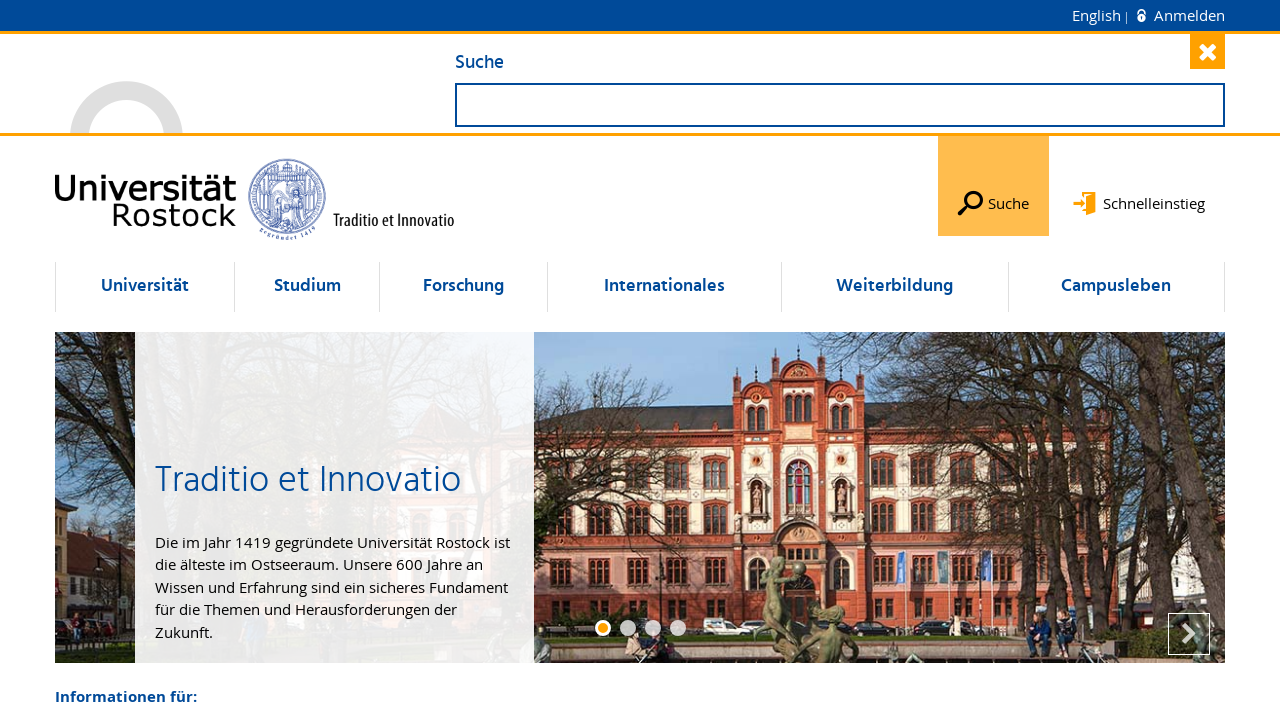

Filled search field with 'project' on #search-field
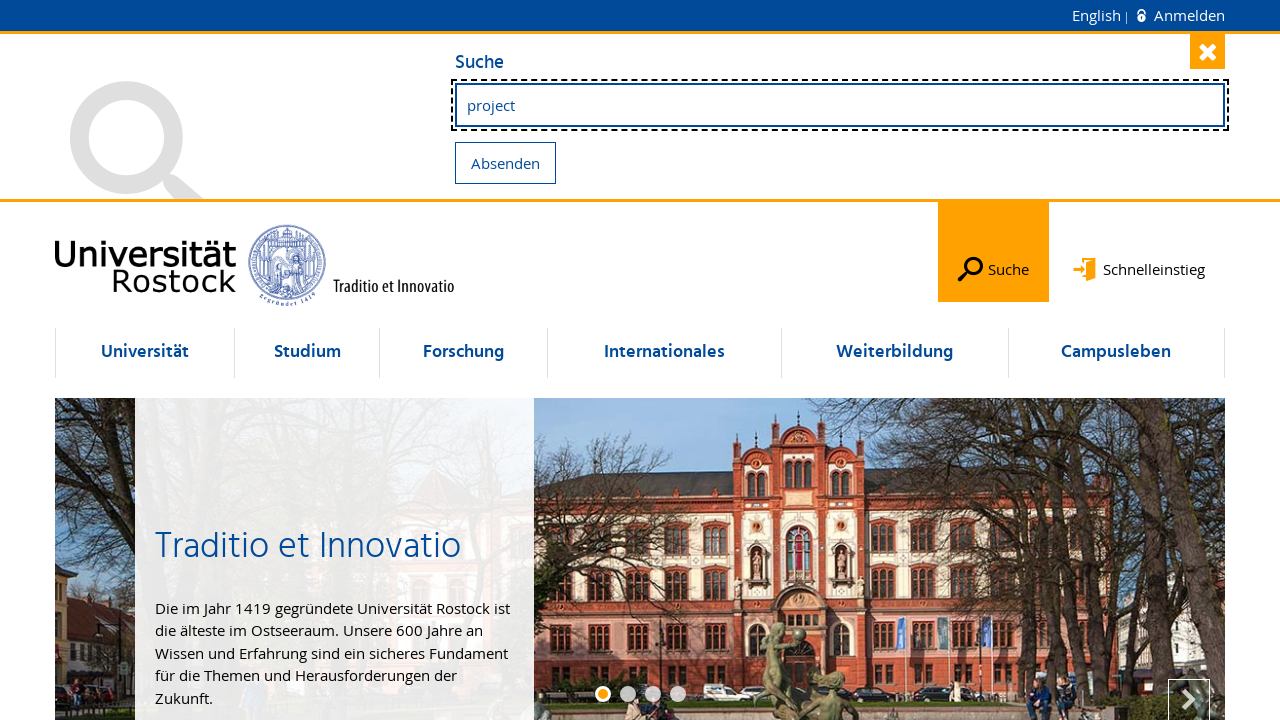

Submitted form by pressing Enter on #search-field
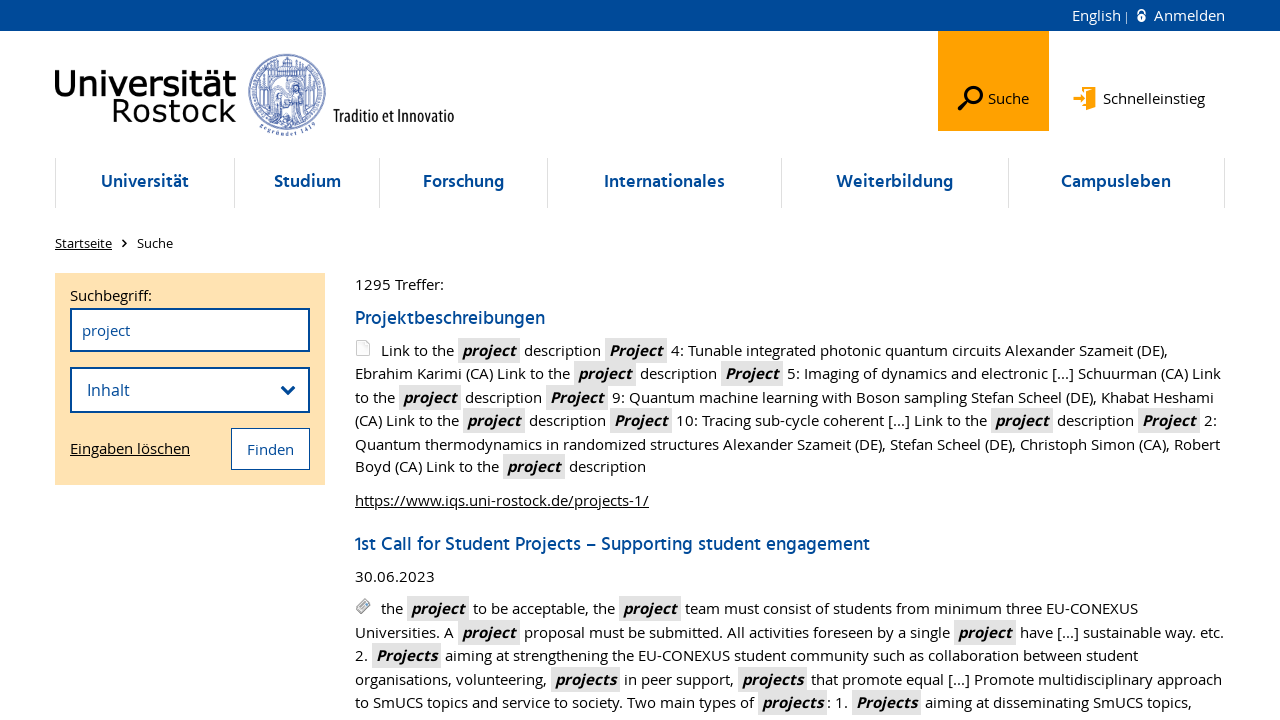

Search results displayed successfully
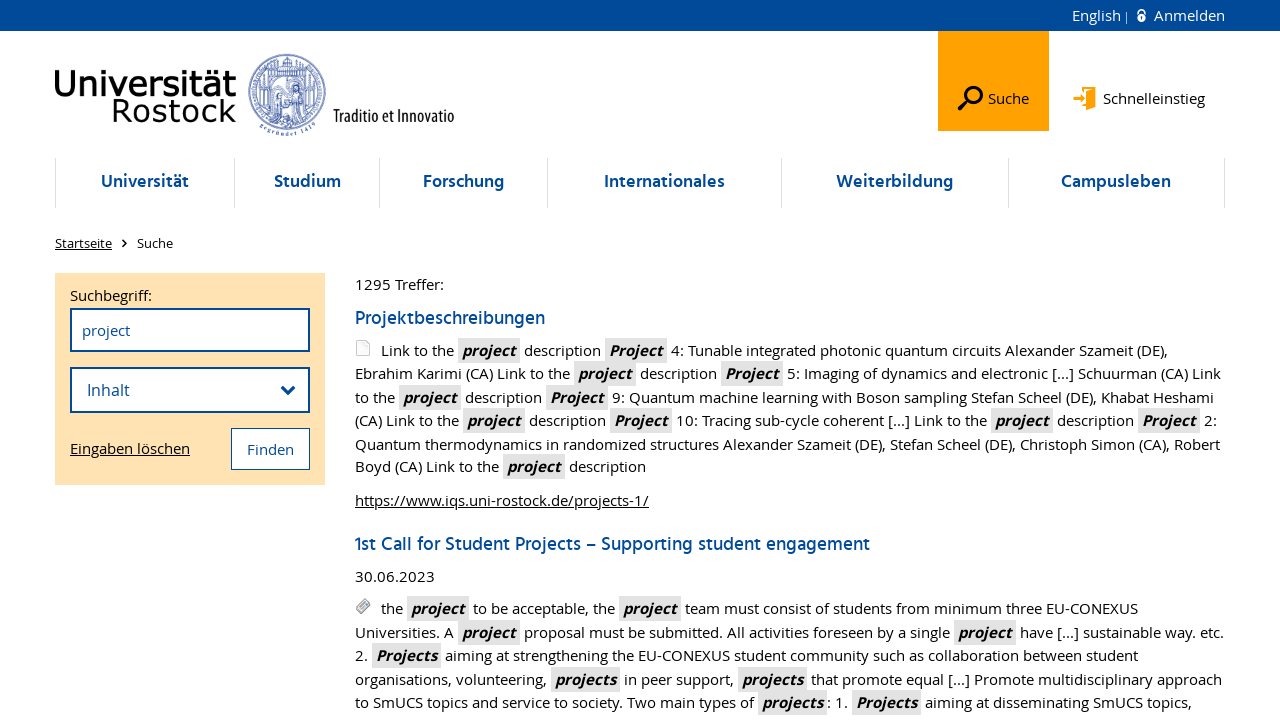

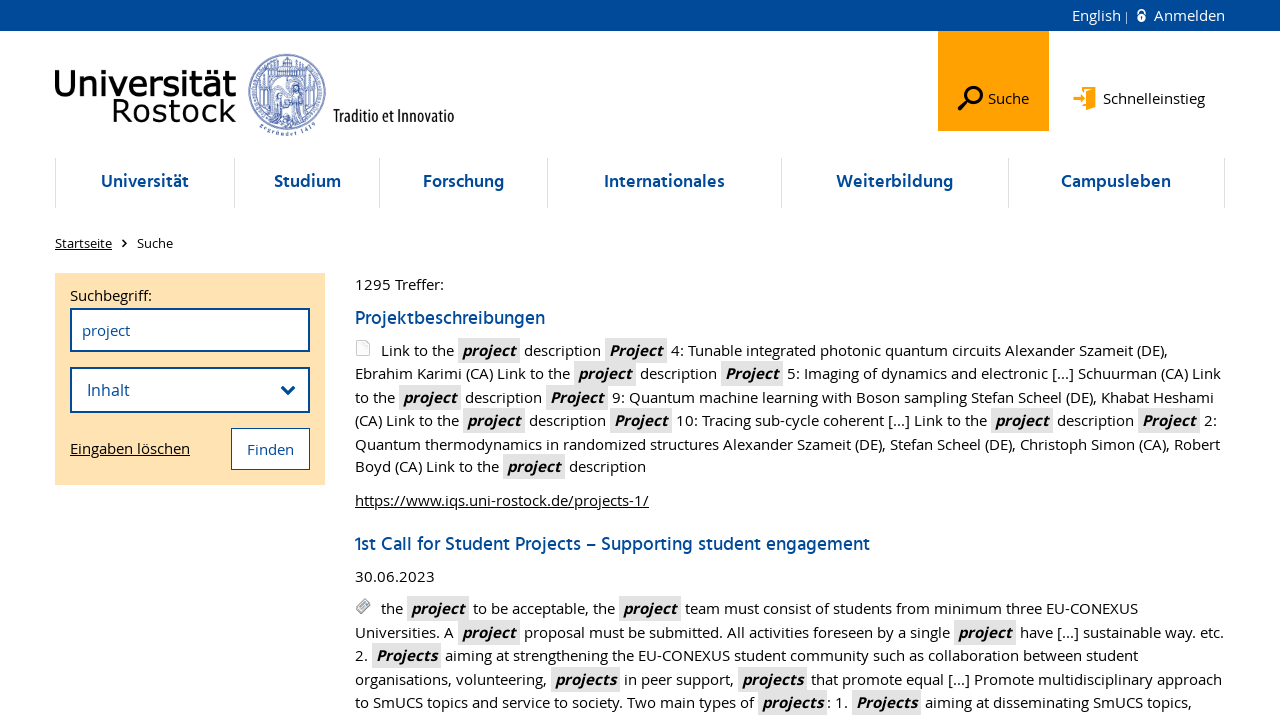